Tests the voting functionality on a contest participant page by clicking the vote button and dismissing any popup dialogs that appear.

Starting URL: http://mycutebaby.in/contest/participant/?n=5edd313ba9a6d&utm_source=wsapp_share_status&utm_campaign=June_2020&utm_medium=shared&utm_term=wsapp_shared_5edd313ba9a6d&utm_content=participant

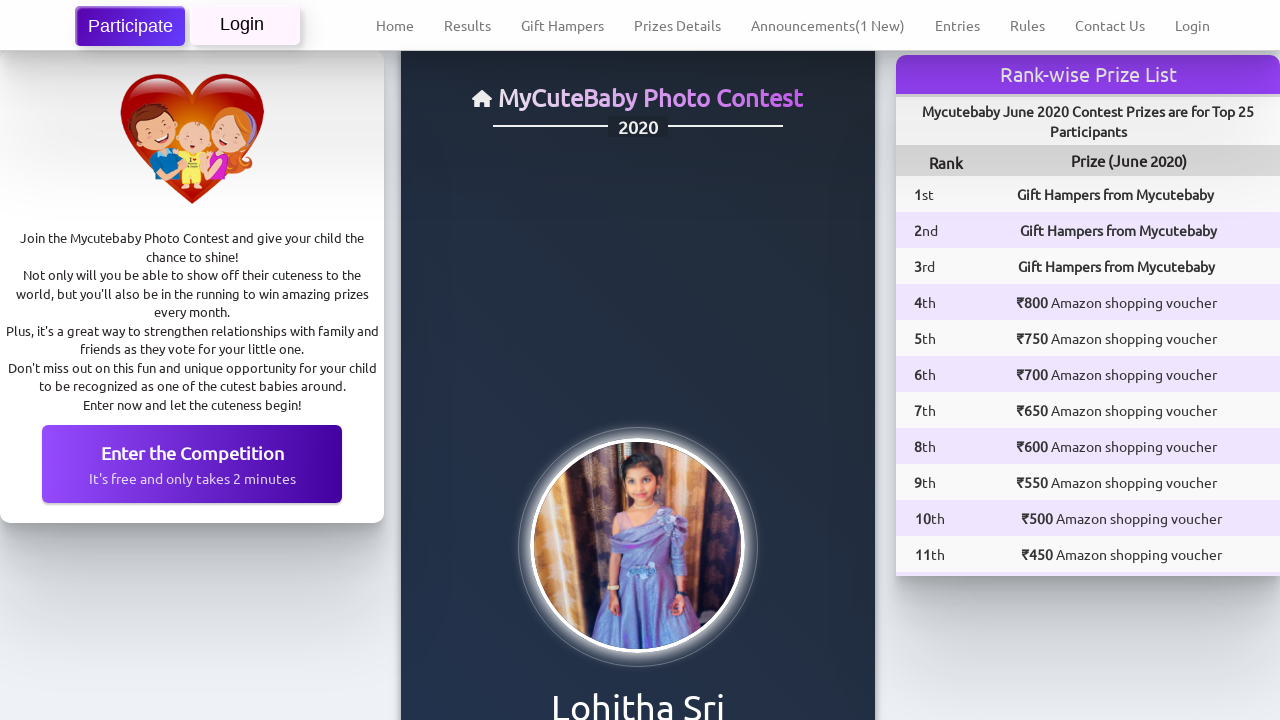

Vote button click failed: Page.click: Timeout 60000ms exceeded.
Call log:
  - waiting for locator("#vote_btn")
 on #vote_btn
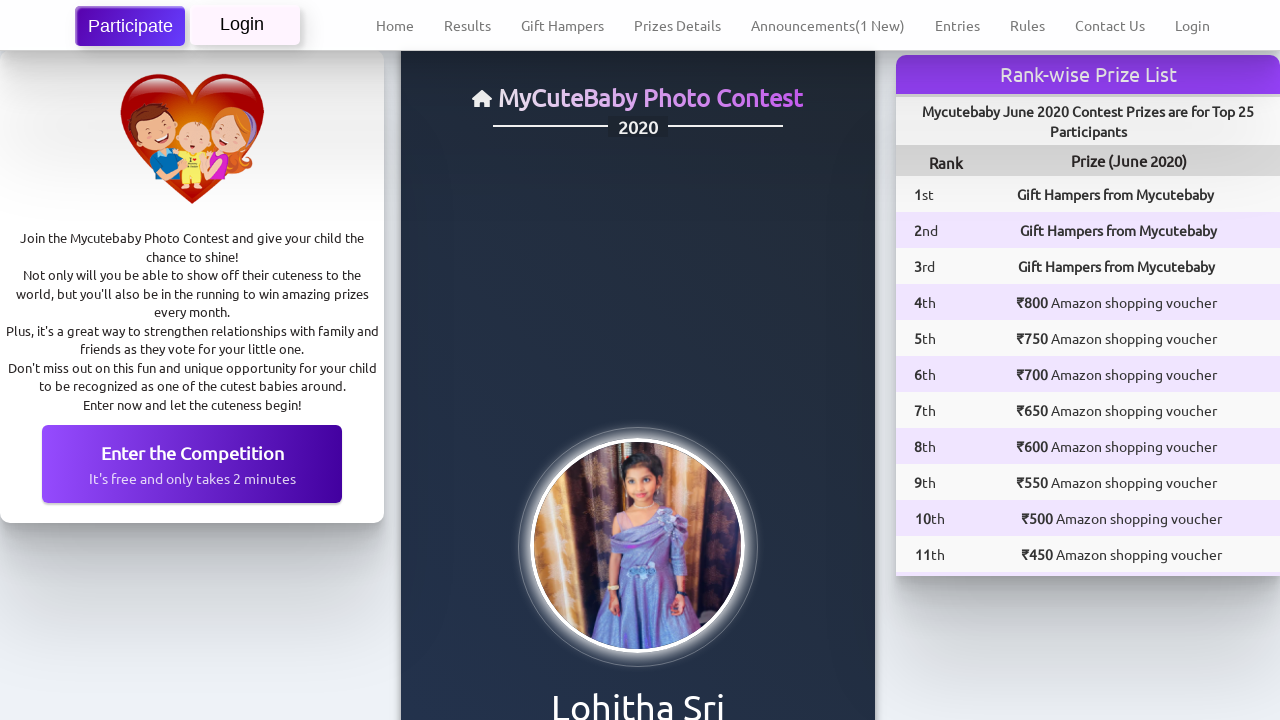

Waited 1000ms for voting action to complete
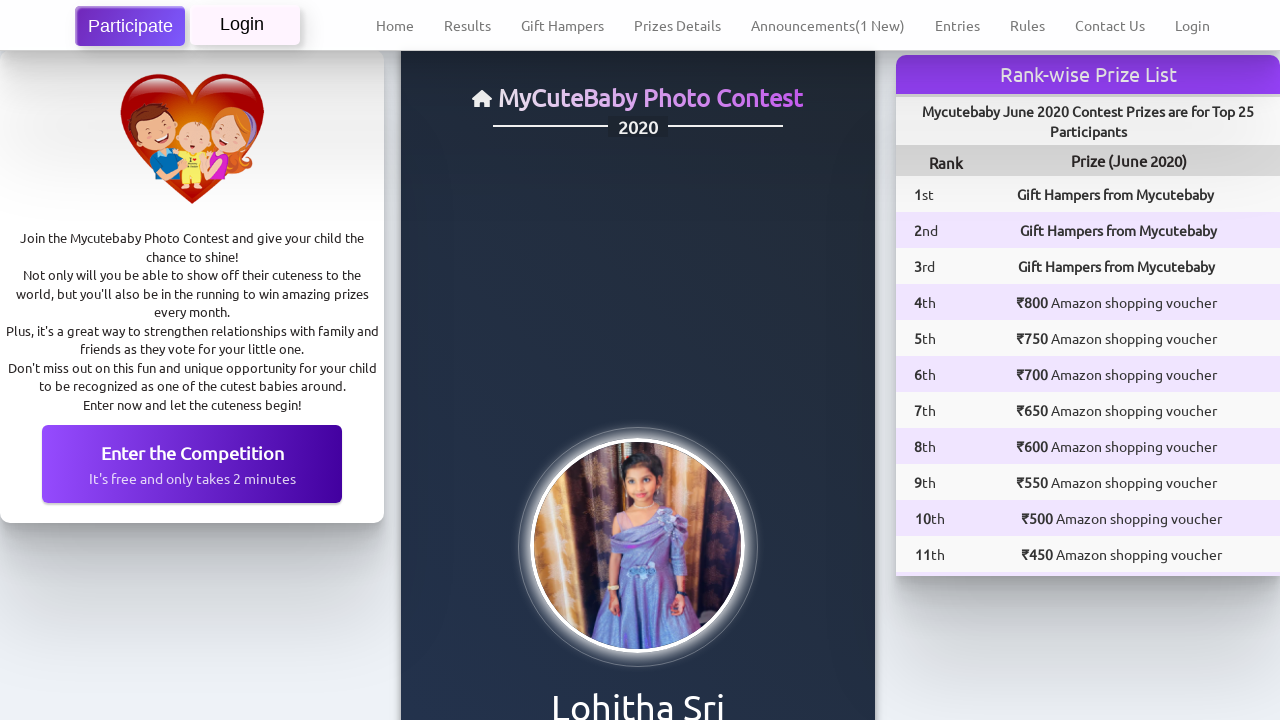

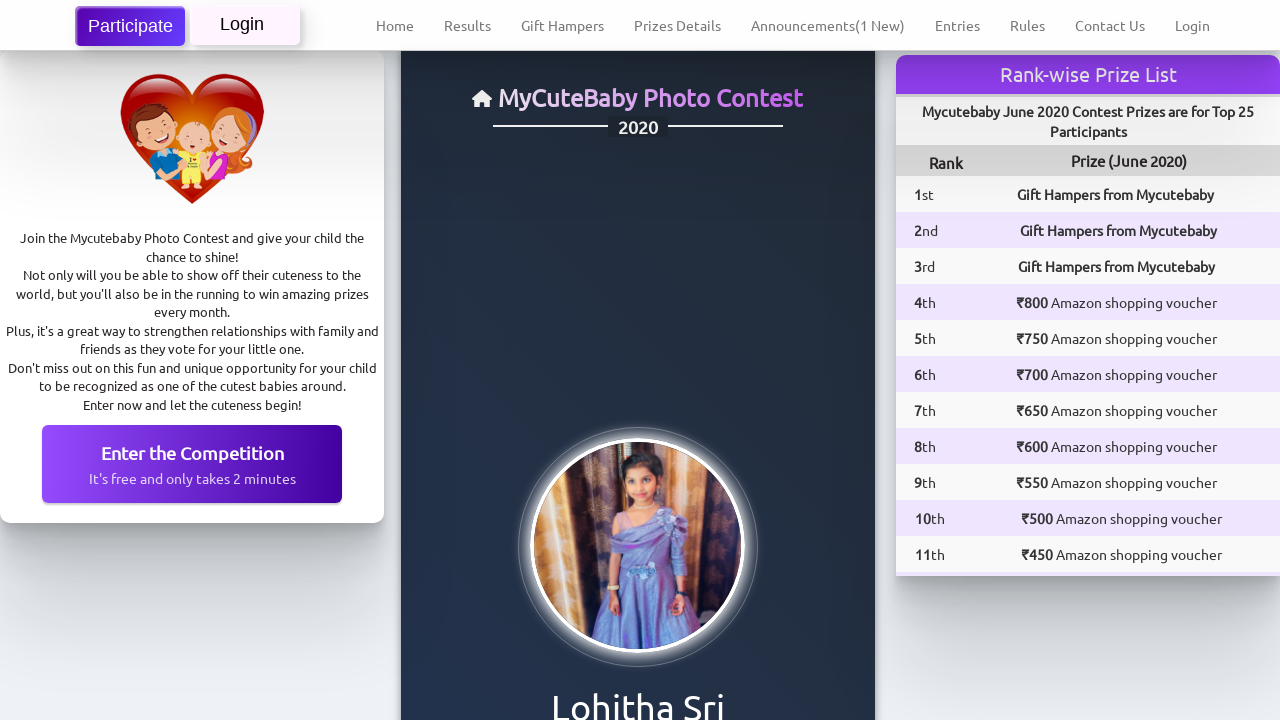